Tests the Add/Remove Elements functionality by clicking the Add Element button and verifying the created button has the label "Delete"

Starting URL: http://the-internet.herokuapp.com/

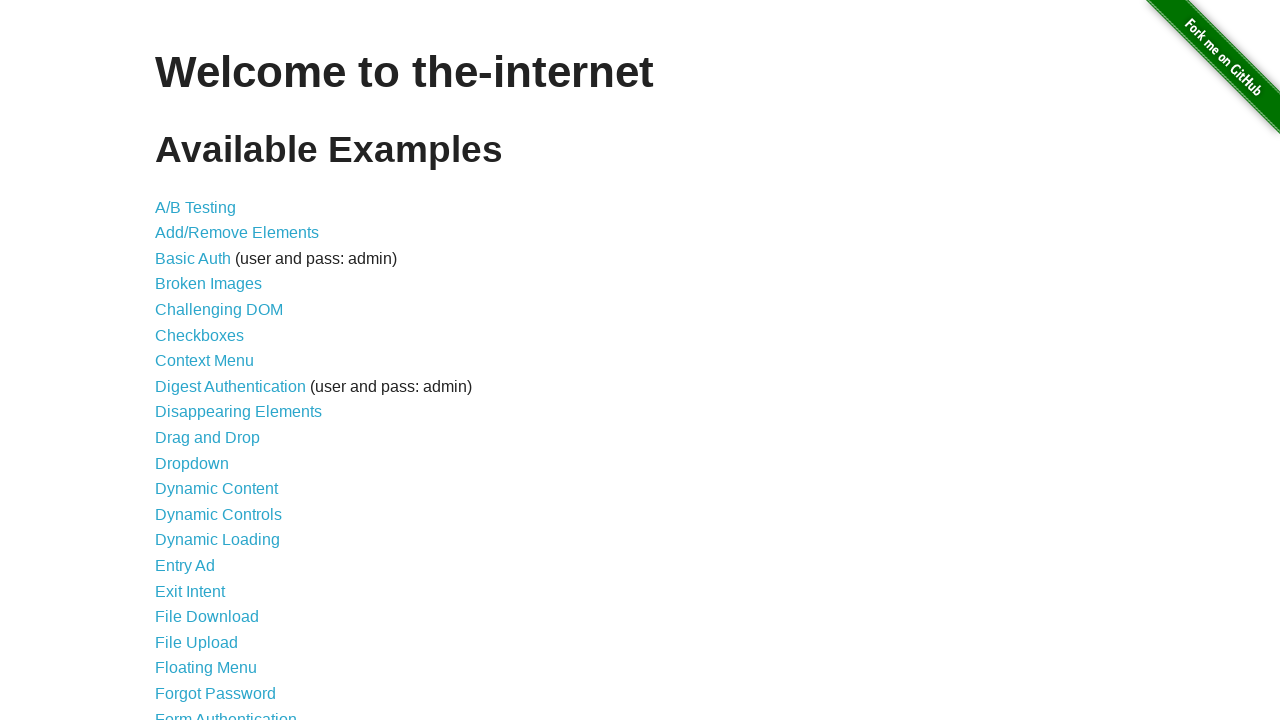

Clicked on 'Add/Remove Elements' link at (237, 233) on a[href='/add_remove_elements/']
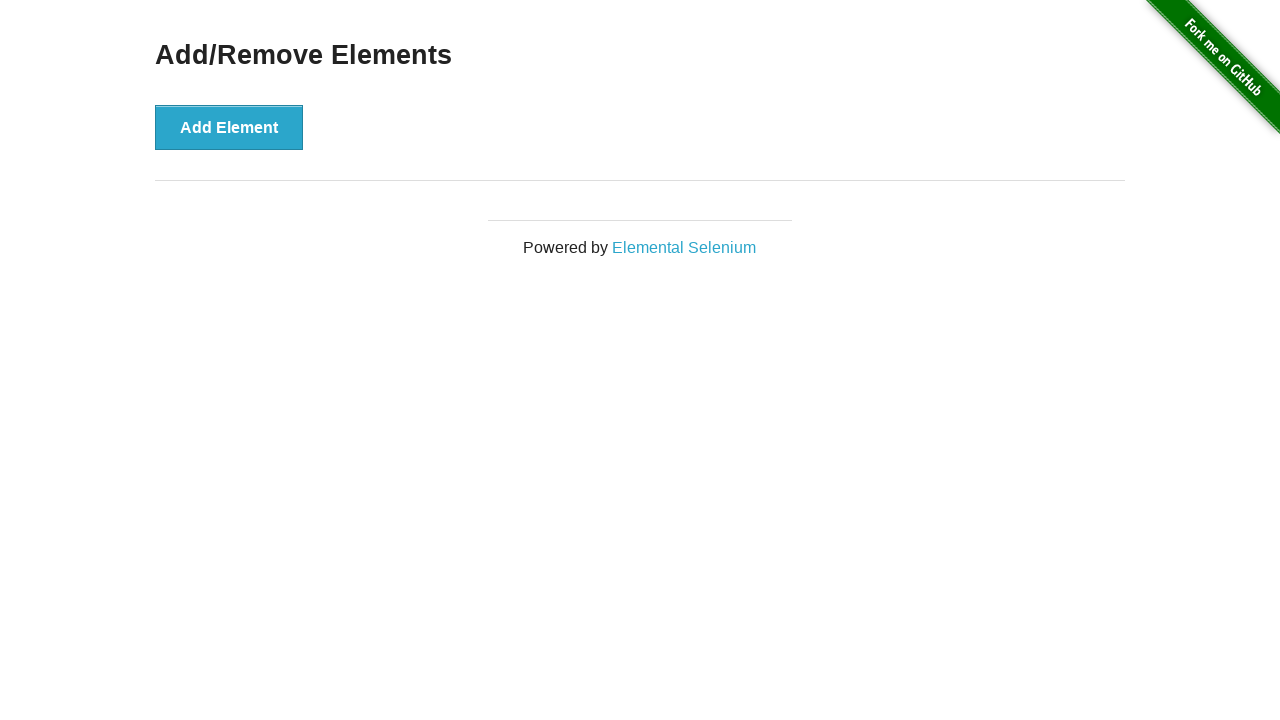

Add Element button loaded and is visible
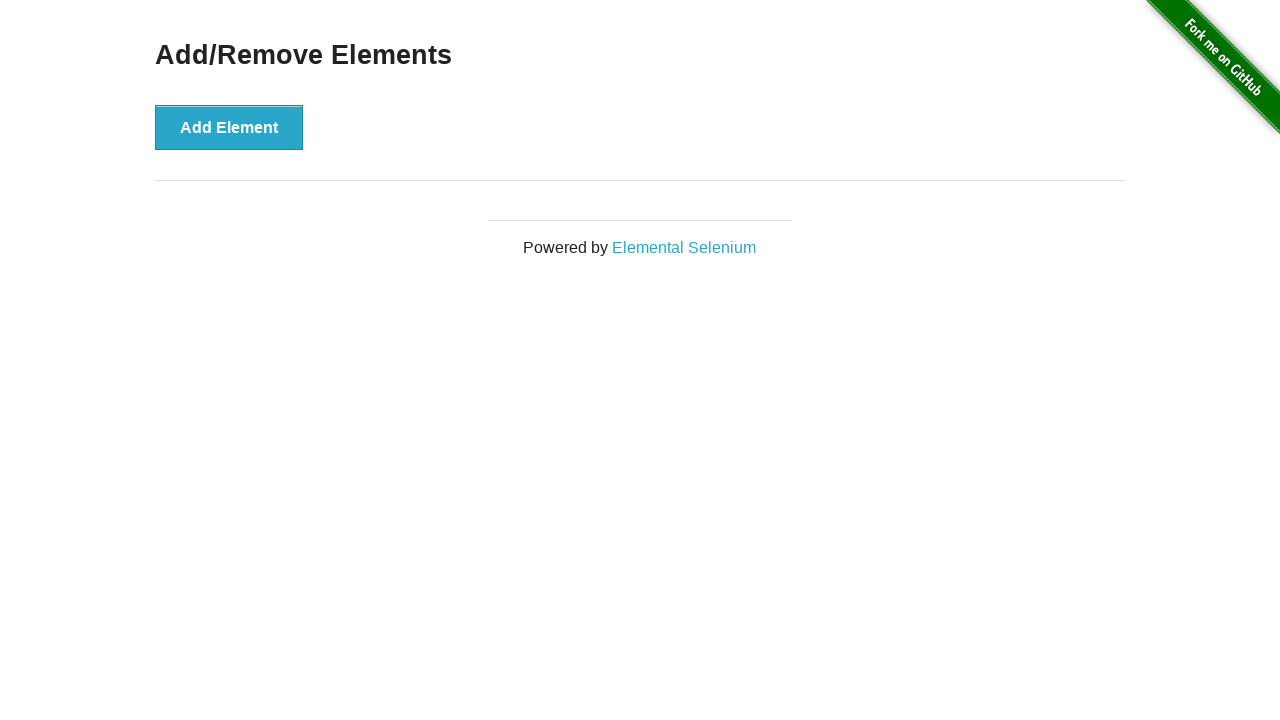

Clicked 'Add Element' button at (229, 127) on button[onclick='addElement()']
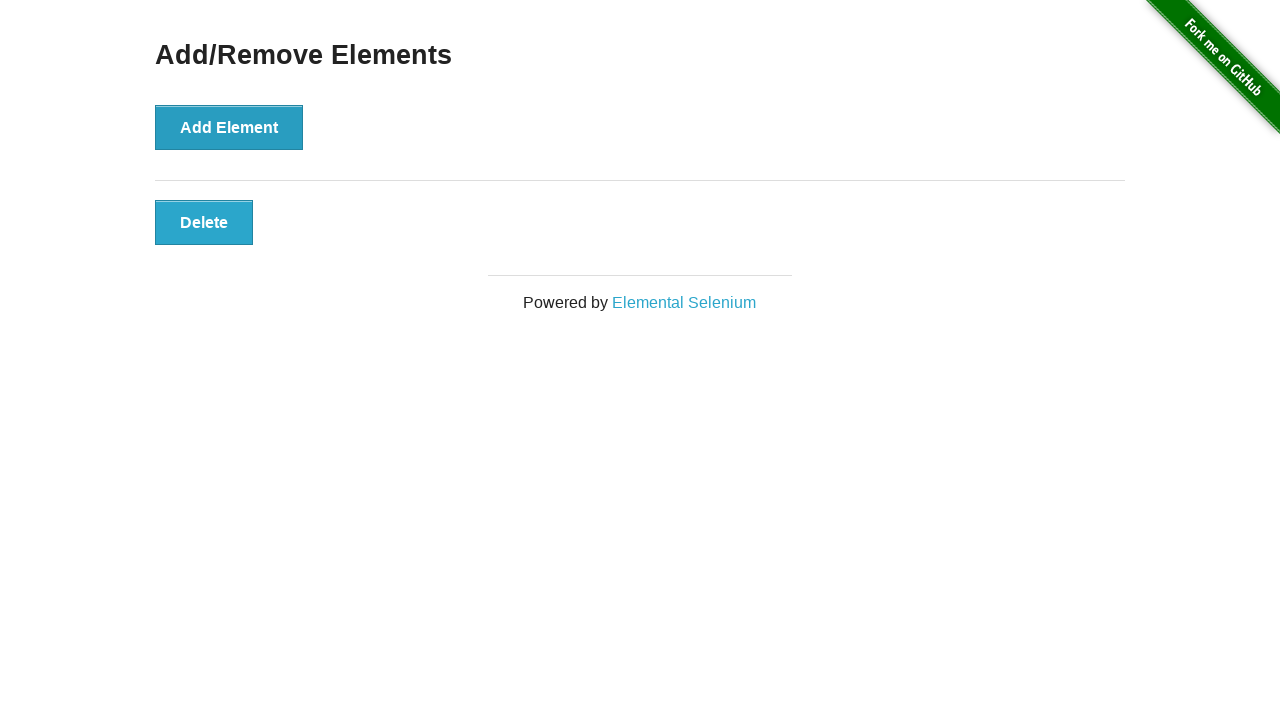

Located the newly created button with class 'added-manually'
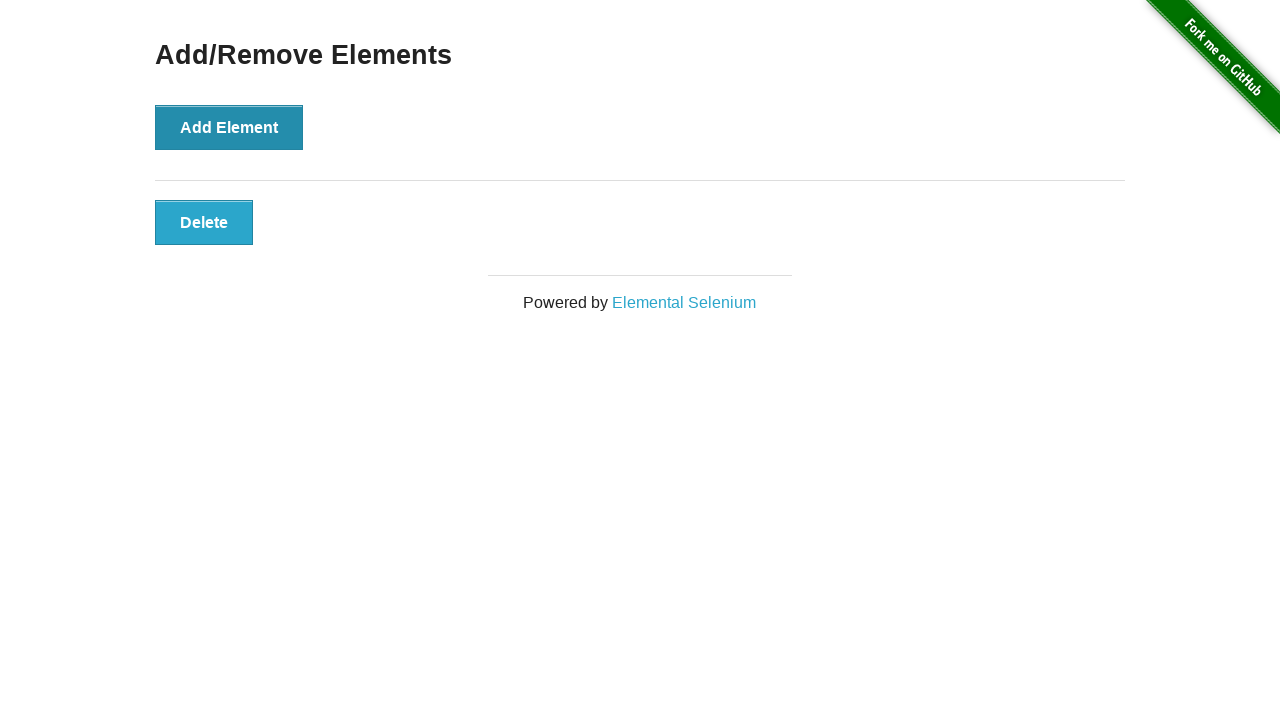

Verified the created button has label 'Delete'
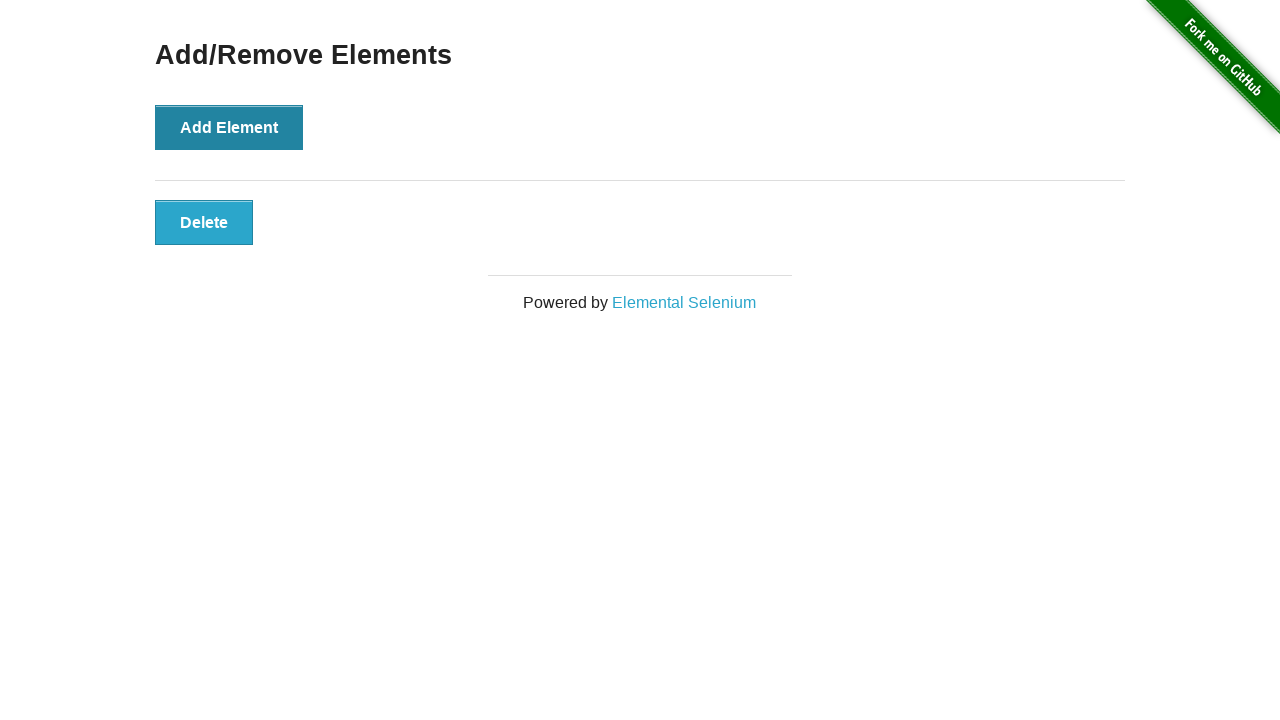

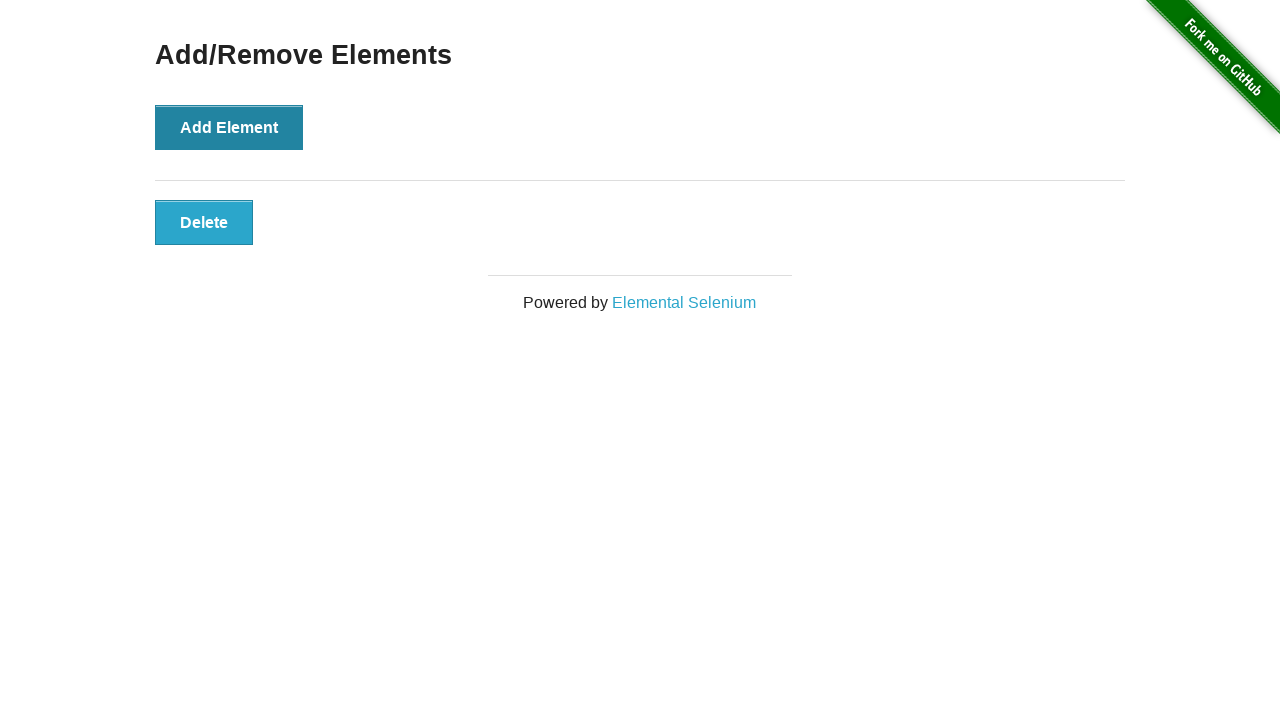